Tests checkbox functionality by locating two checkboxes and clicking on them if they are not already selected, ensuring both are checked at the end.

Starting URL: https://the-internet.herokuapp.com/checkboxes

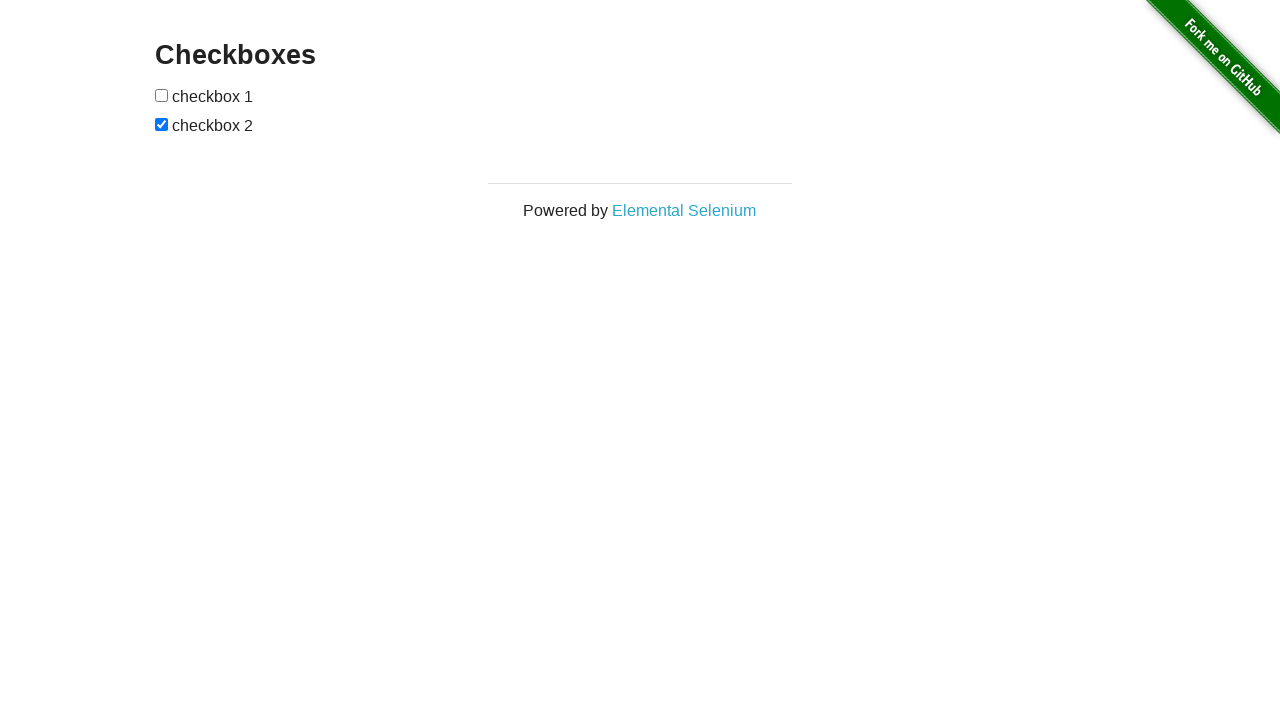

Located first checkbox element
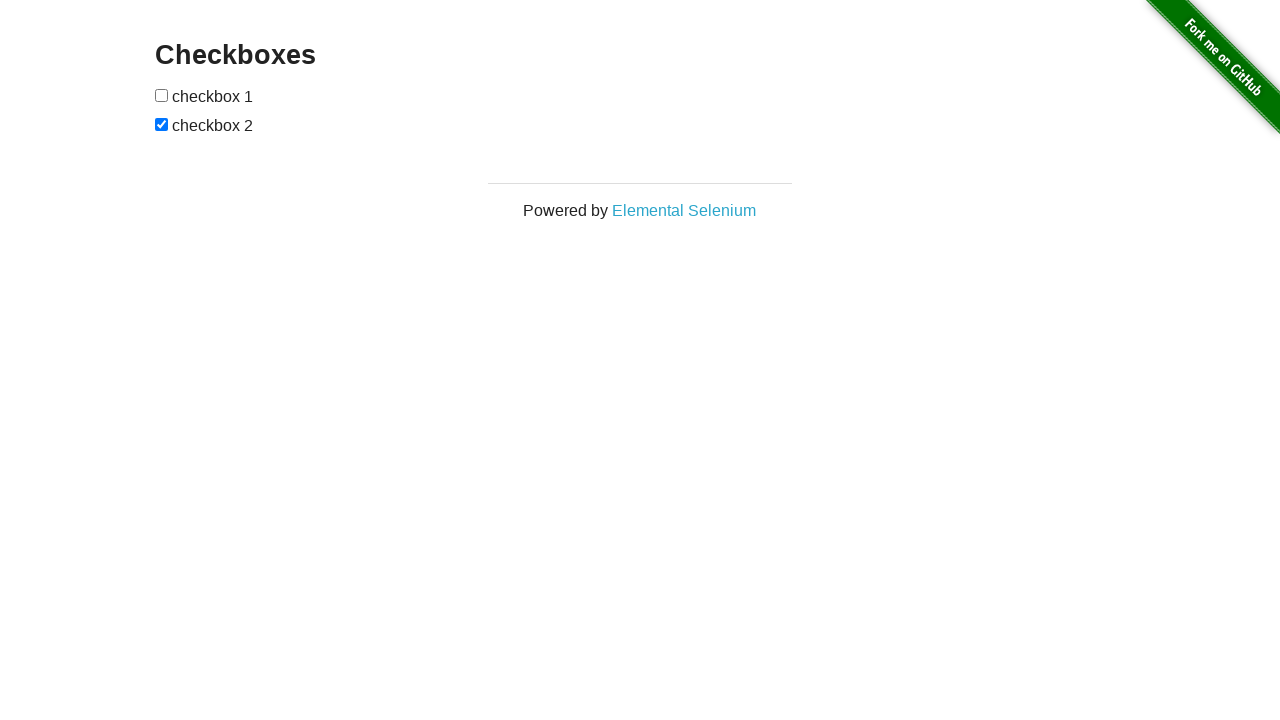

Located second checkbox element
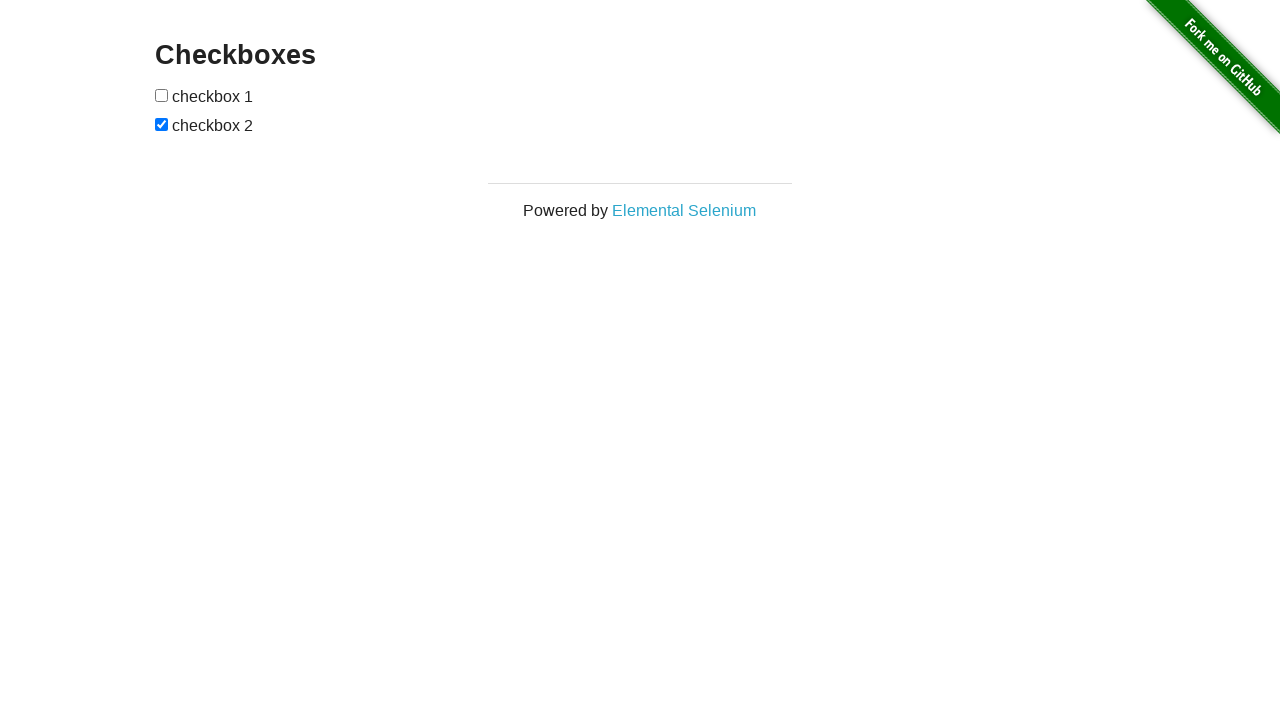

Checked first checkbox state: not checked
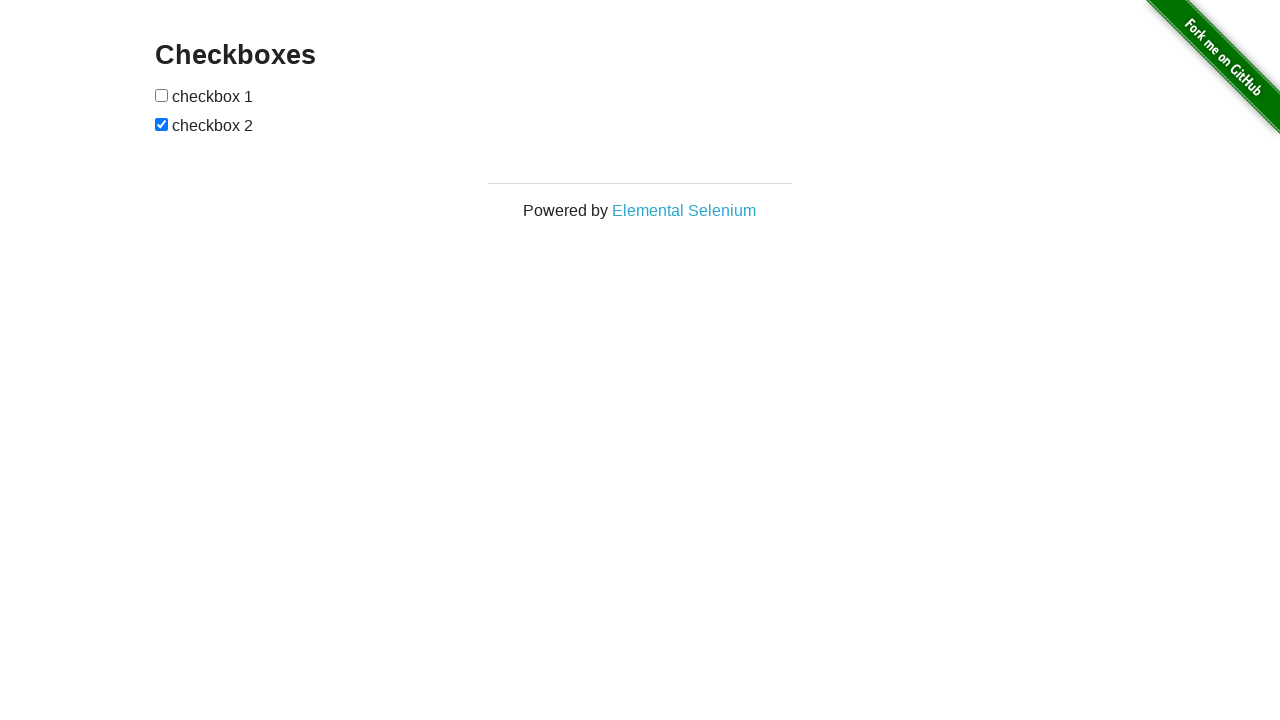

Clicked first checkbox to select it at (162, 95) on (//input[@type='checkbox'])[1]
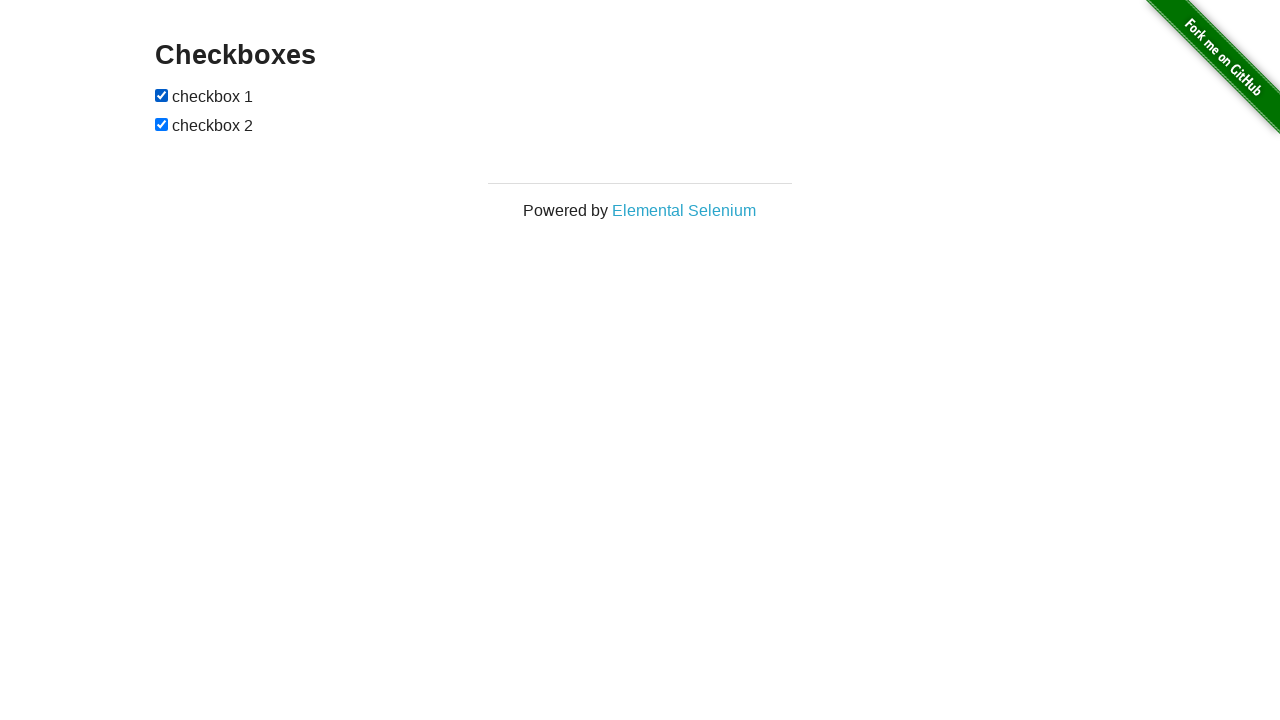

Second checkbox was already checked
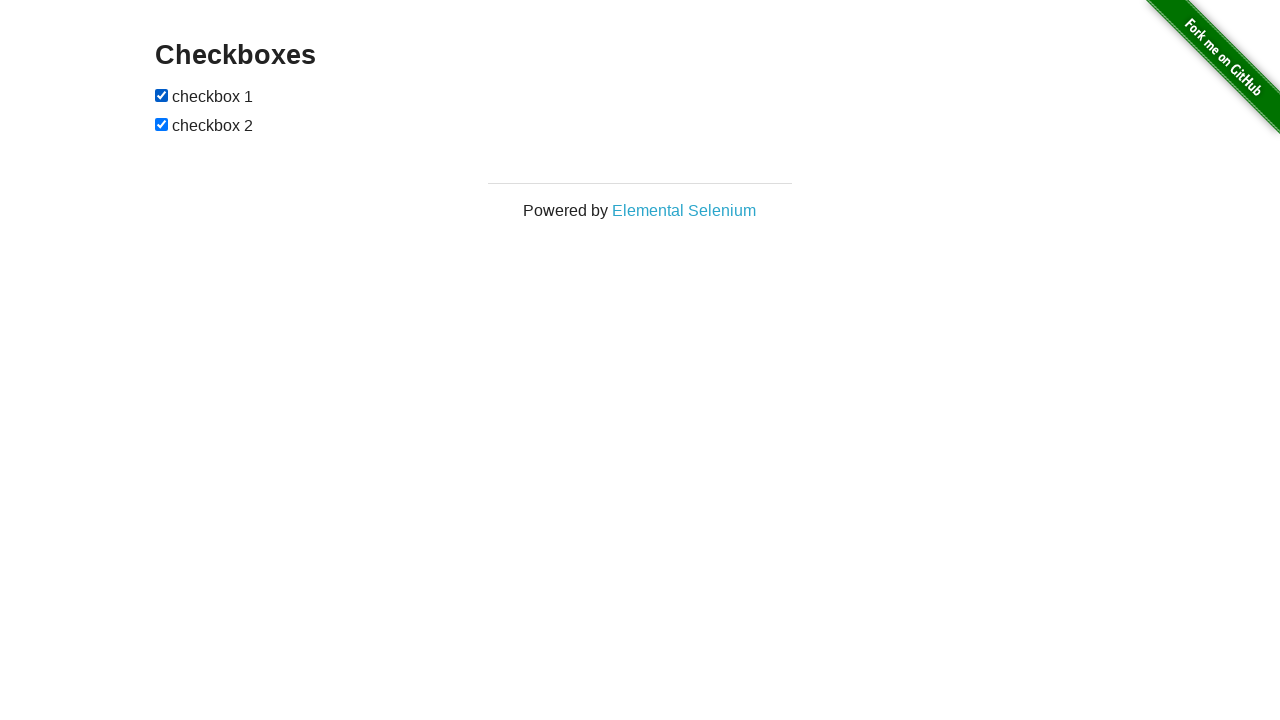

Verified first checkbox is selected
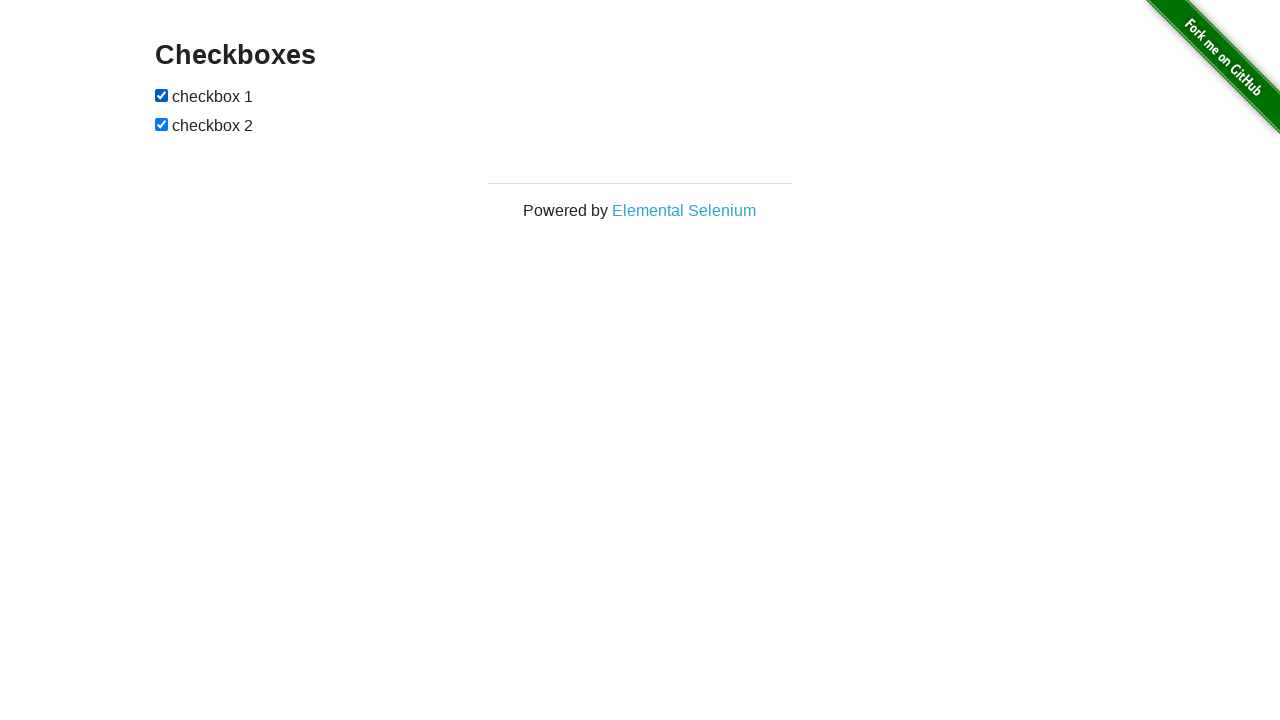

Verified second checkbox is selected
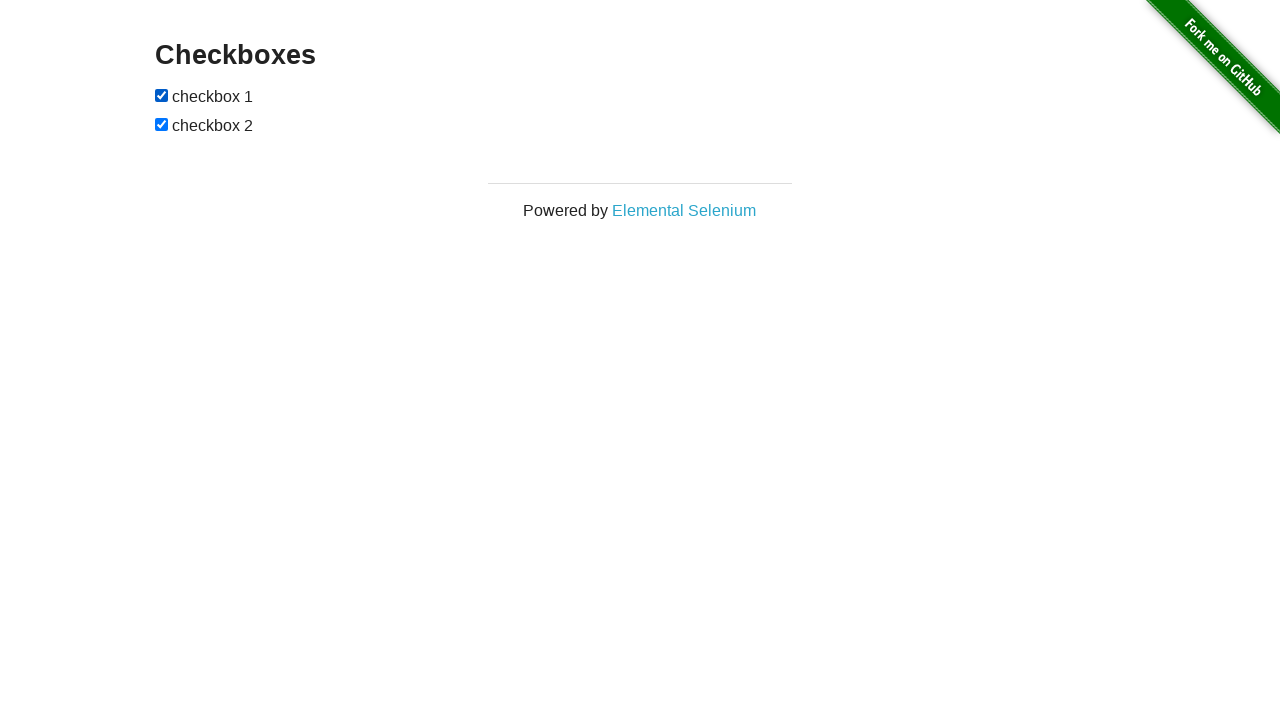

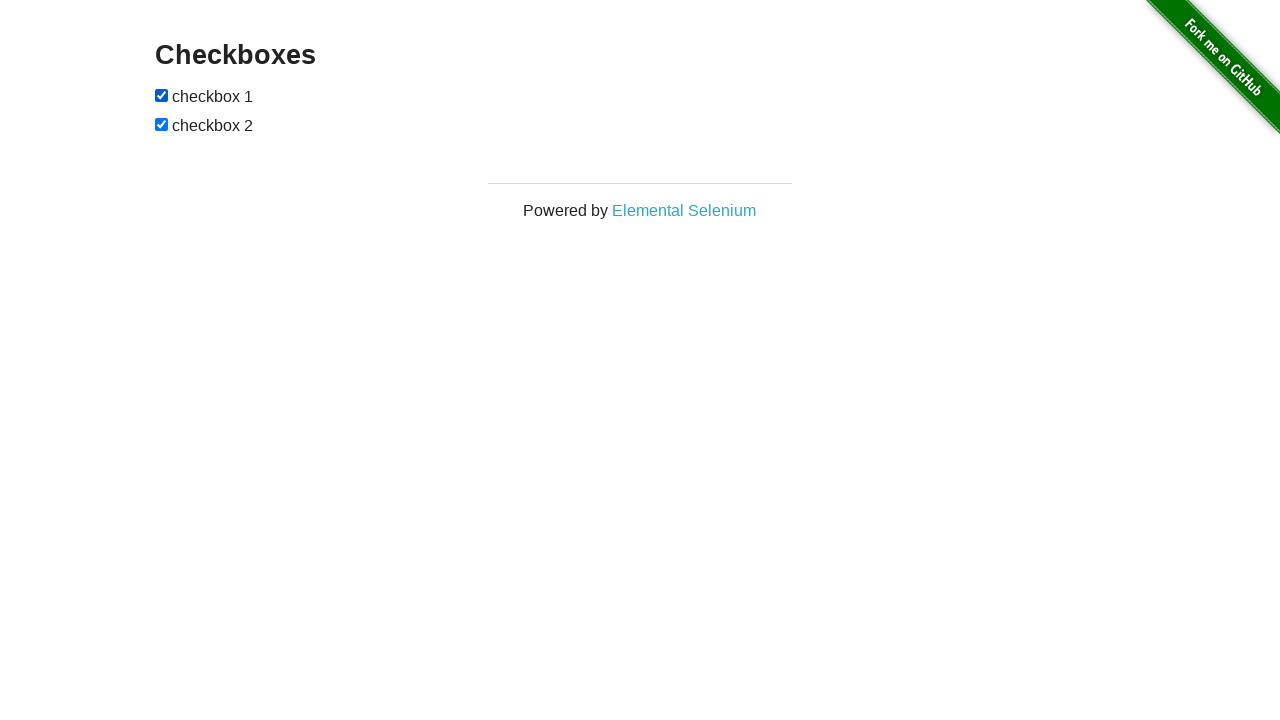